Navigates to a practice automation page and verifies that all links on the page are accessible by finding all anchor elements

Starting URL: https://rahulshettyacademy.com/AutomationPractice/

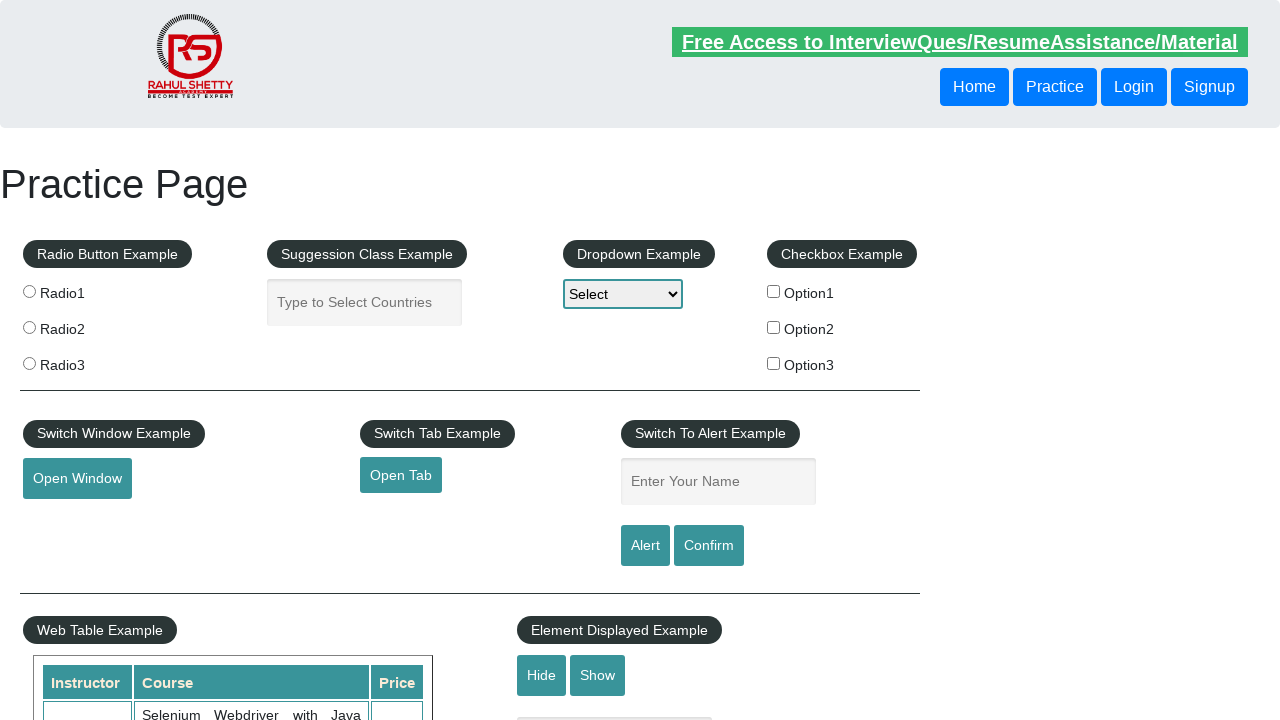

Waited for page to load with networkidle state
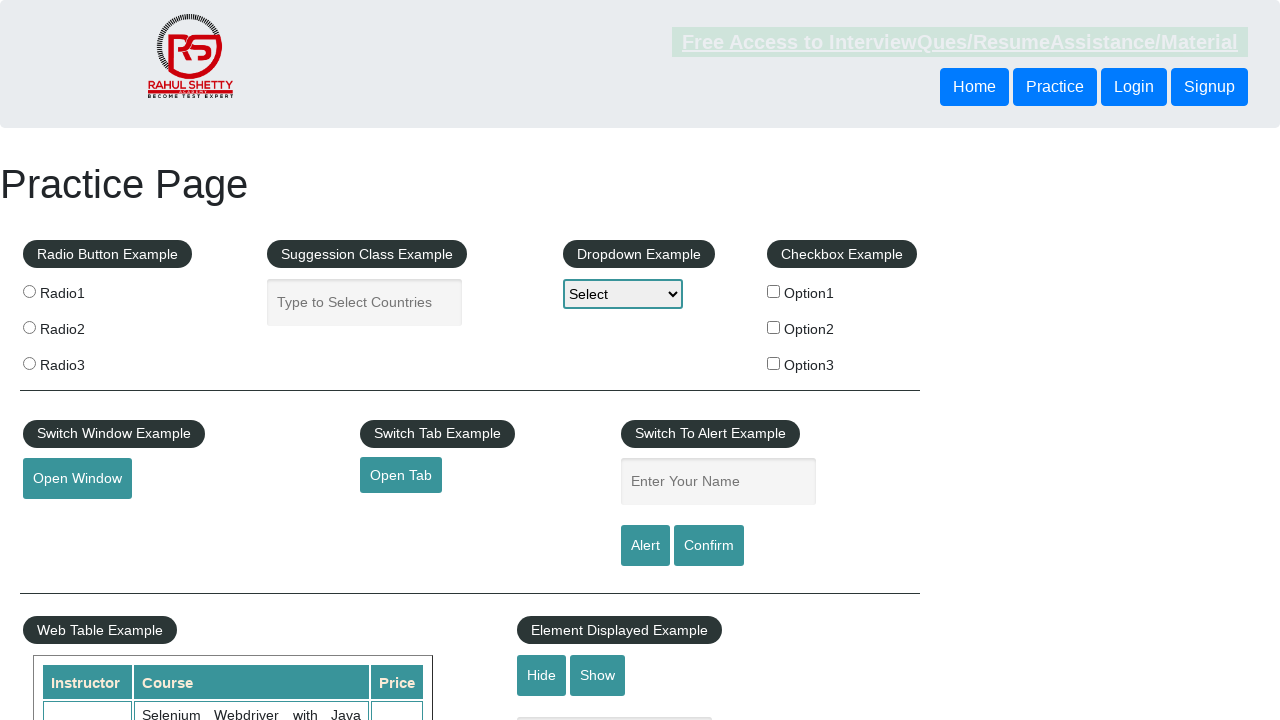

Retrieved all anchor elements from the page
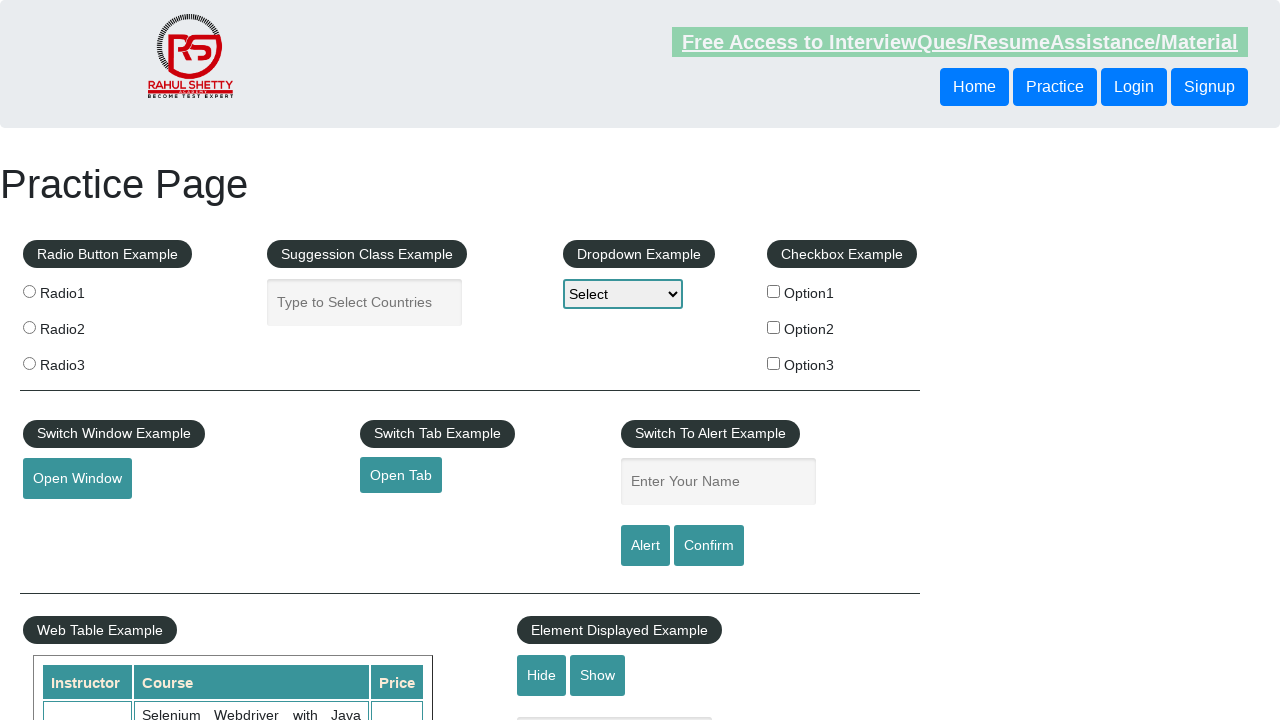

Verified that 27 links are present on the page
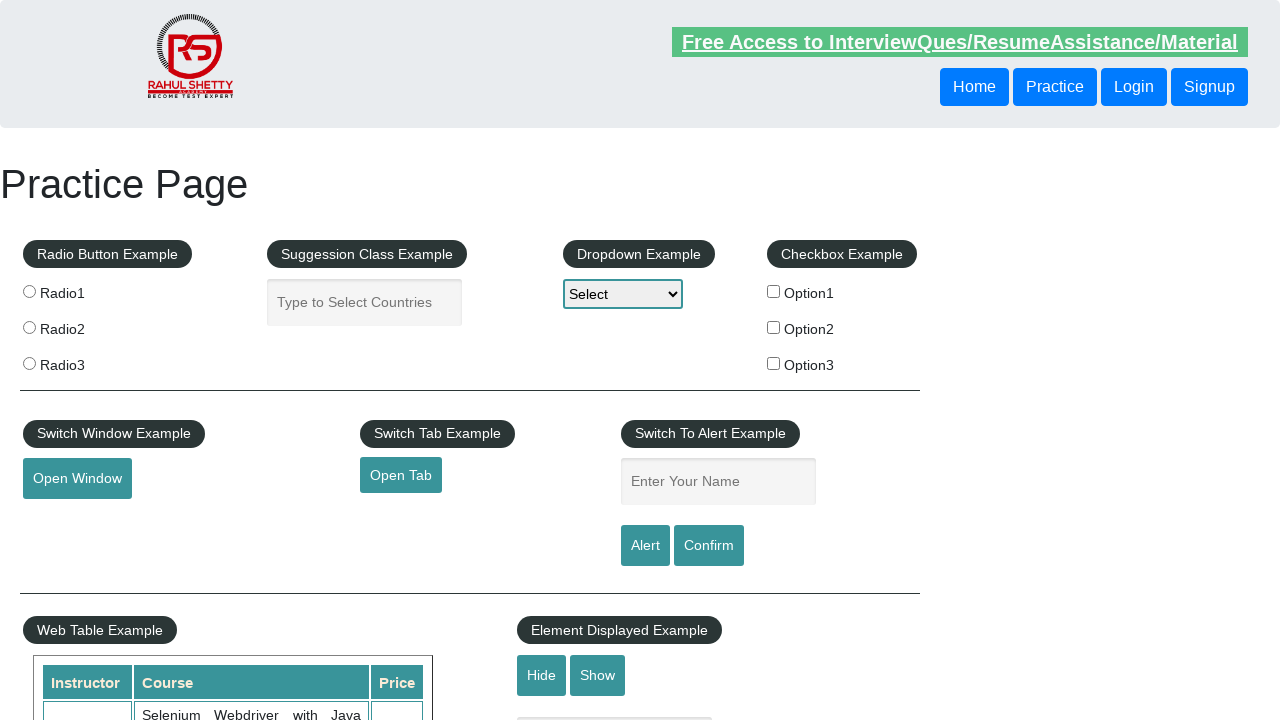

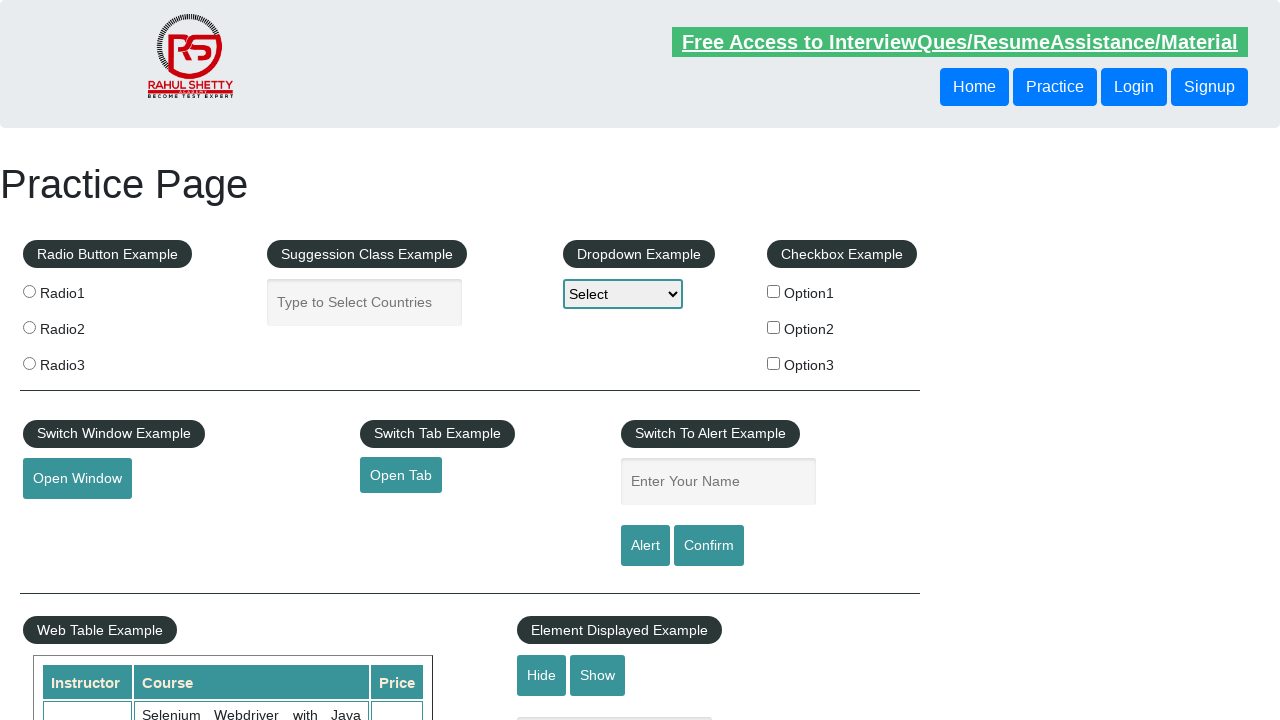